Clicks the Radient LinkedIn link and verifies navigation to the LinkedIn company page

Starting URL: https://radientanalytics.com

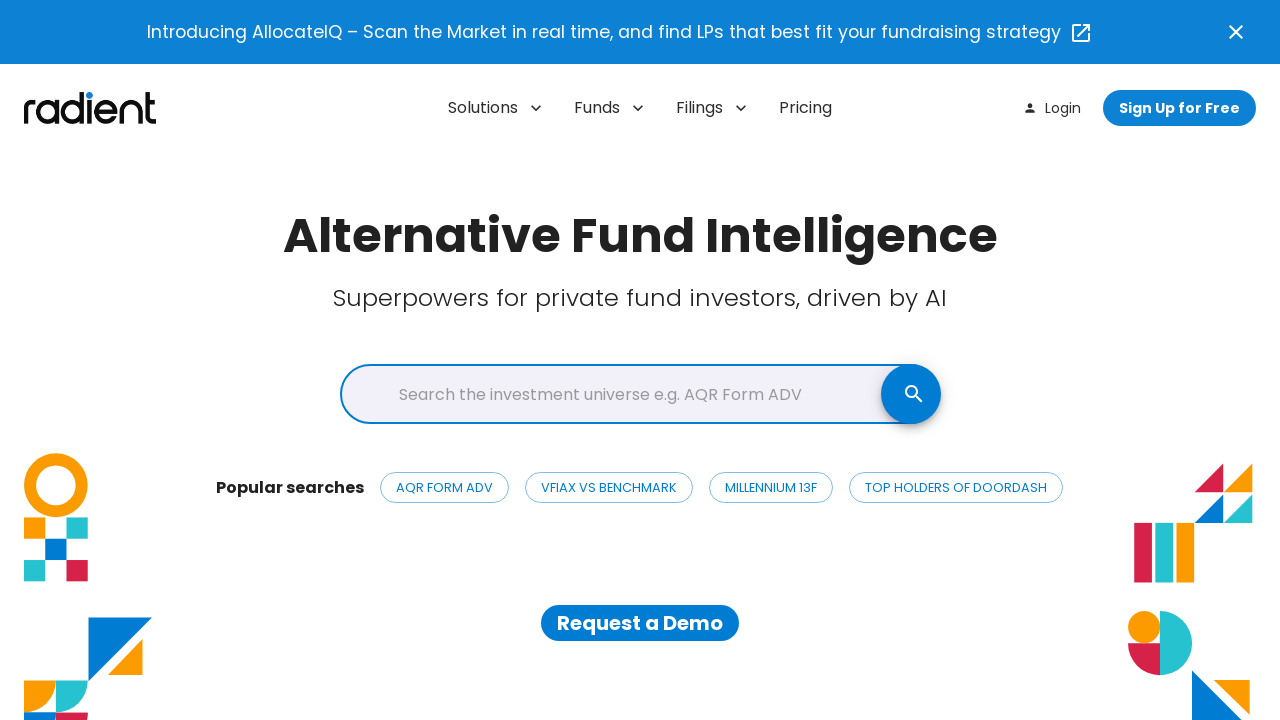

Navigated to Radient Analytics homepage
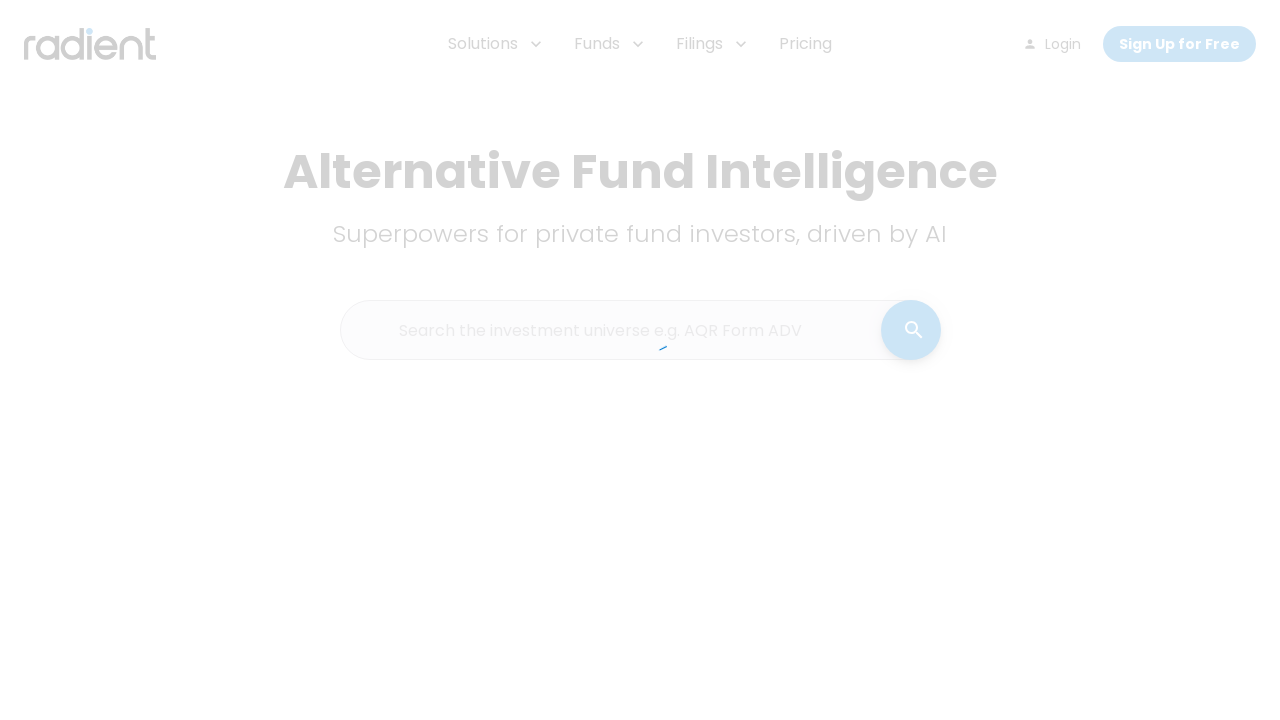

Clicked Radient LinkedIn link at (1036, 548) on a[href="https://www.linkedin.com/company/radient-analytics/"]
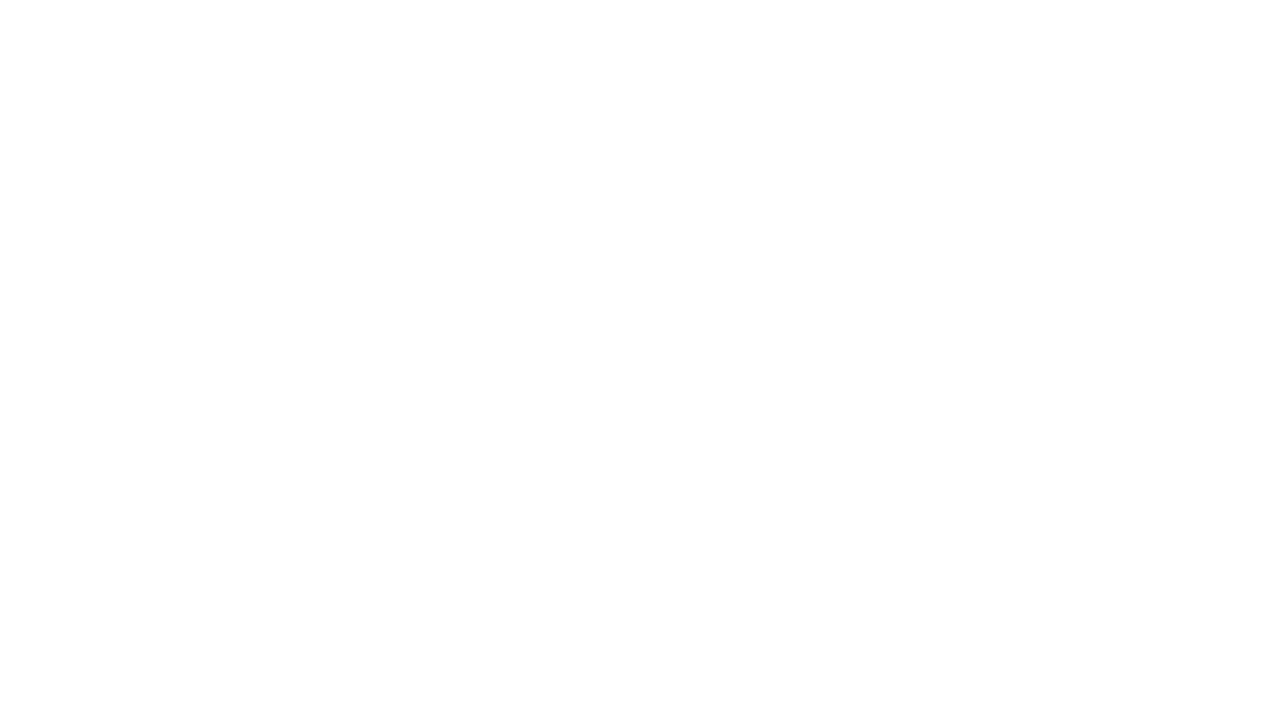

LinkedIn company page loaded successfully
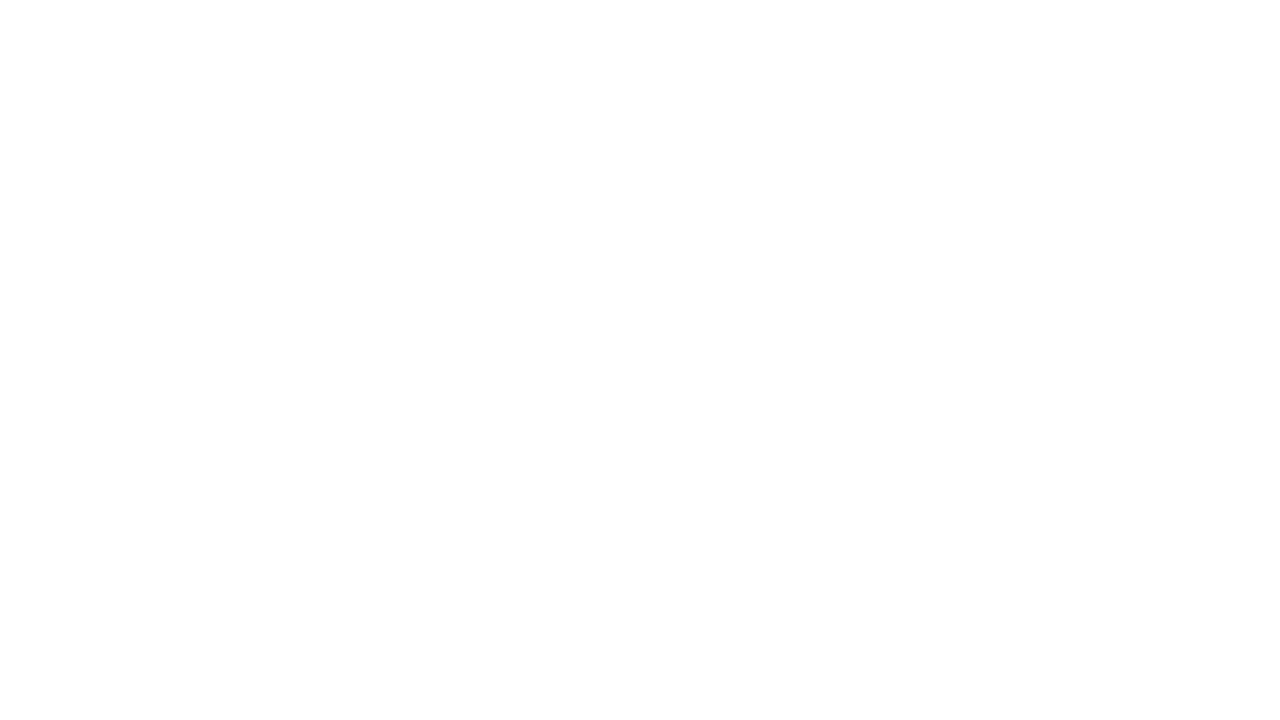

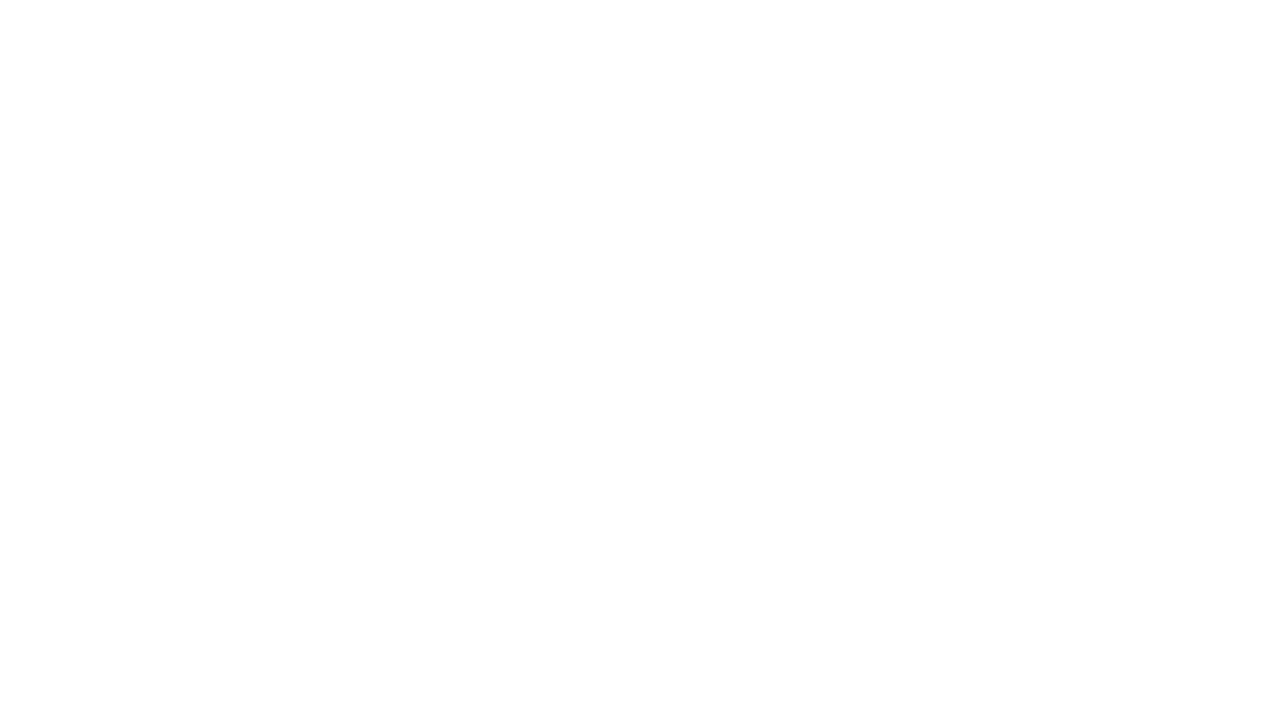